Tests a numeric input field by using arrow keys to increment and decrement values, and verifies that non-numeric characters cannot be entered

Starting URL: https://the-internet.herokuapp.com/inputs

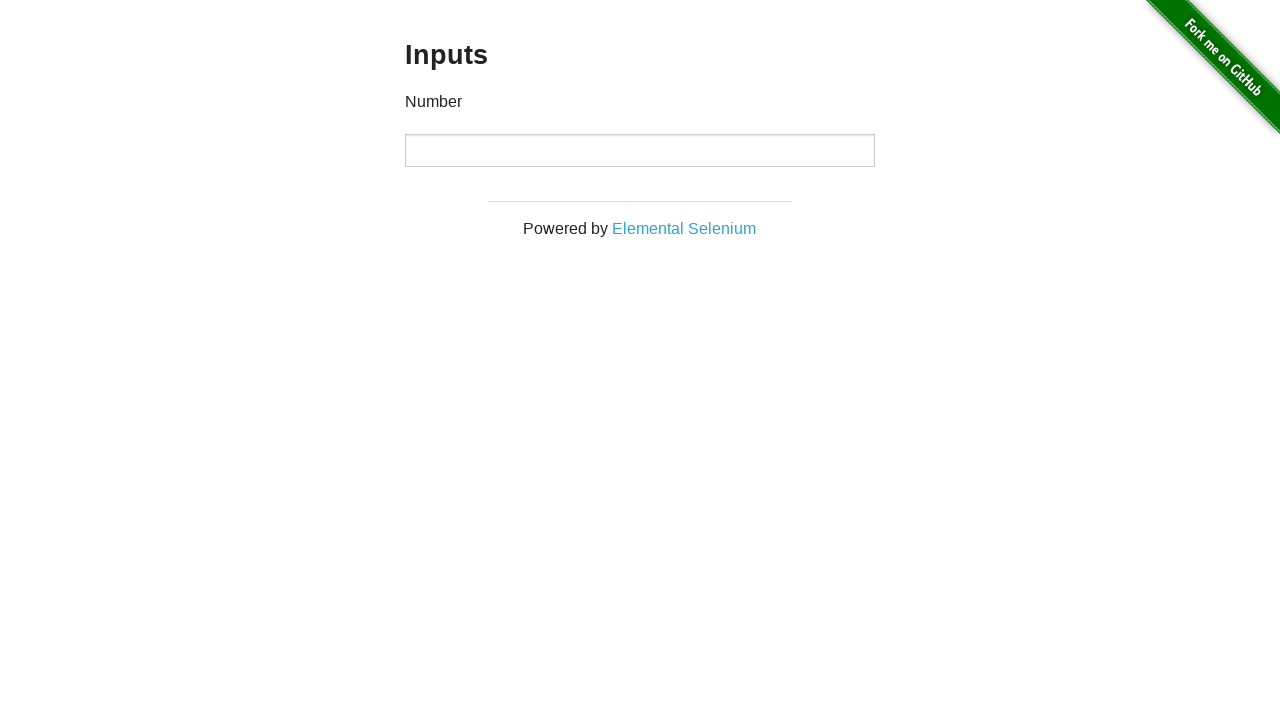

Navigated to the inputs test page
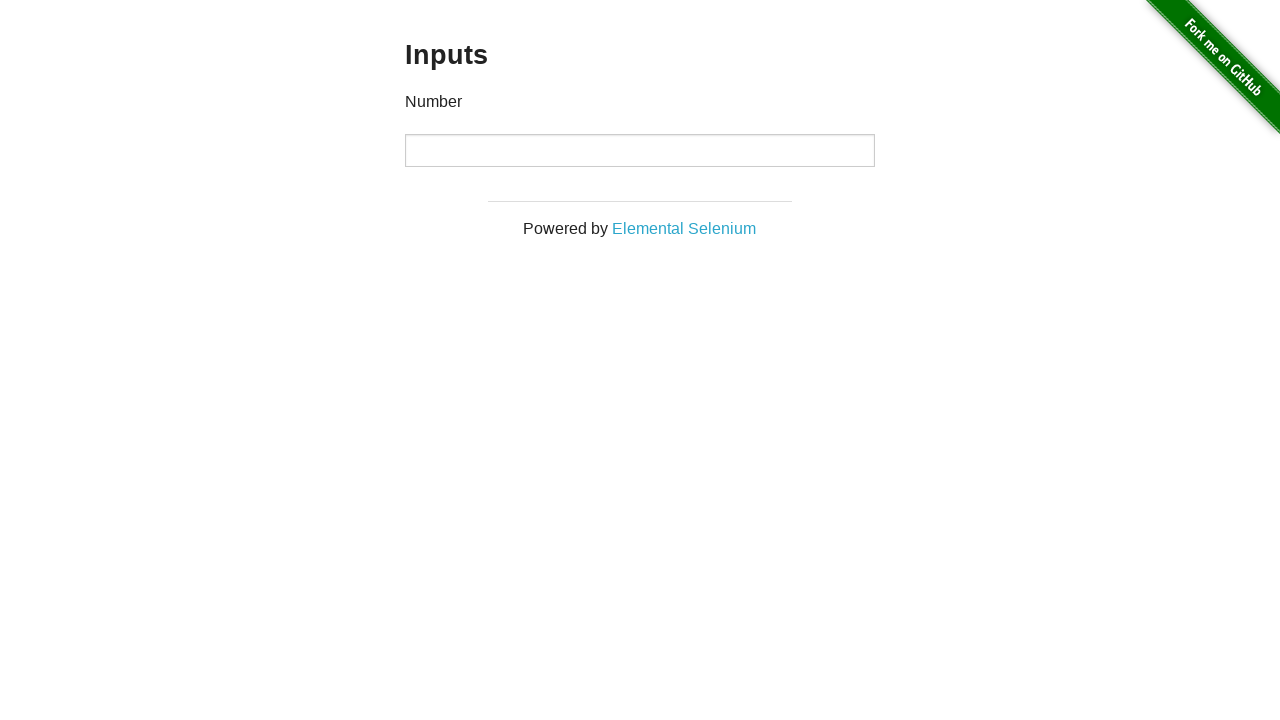

Located the numeric input field
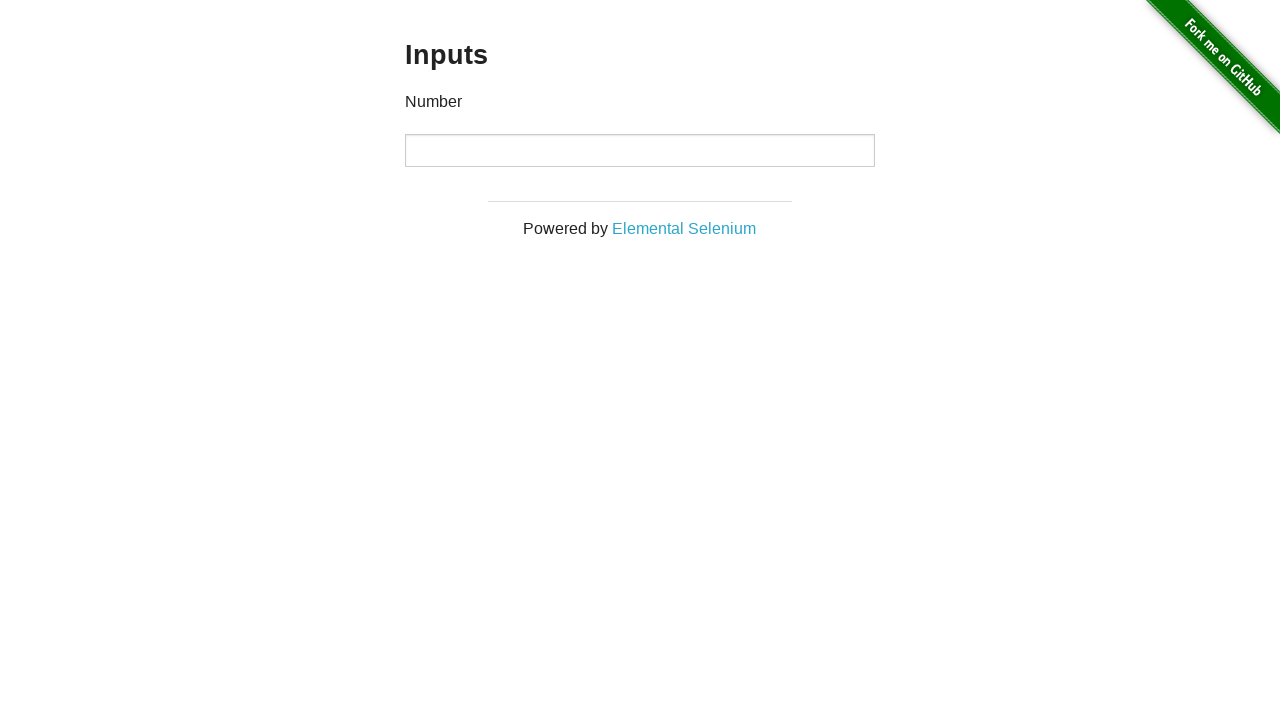

Pressed arrow up to increment value on input
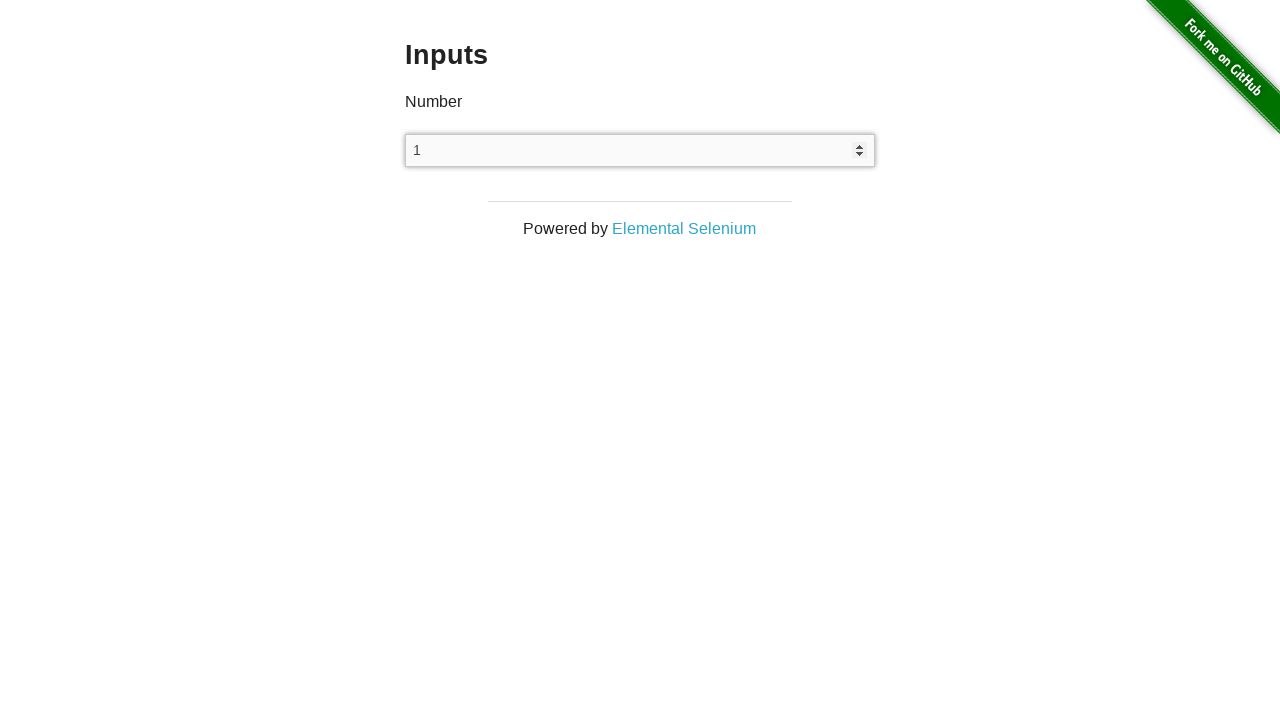

Verified input value is 1
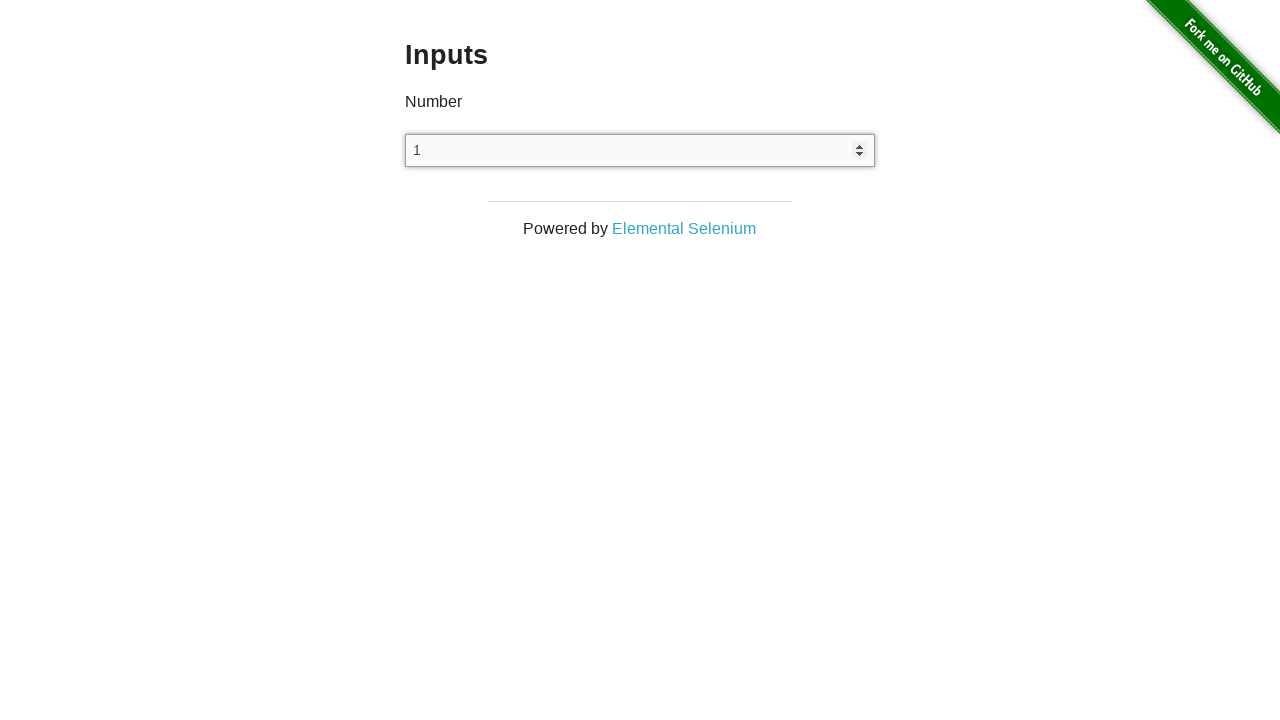

Pressed arrow down to decrement value on input
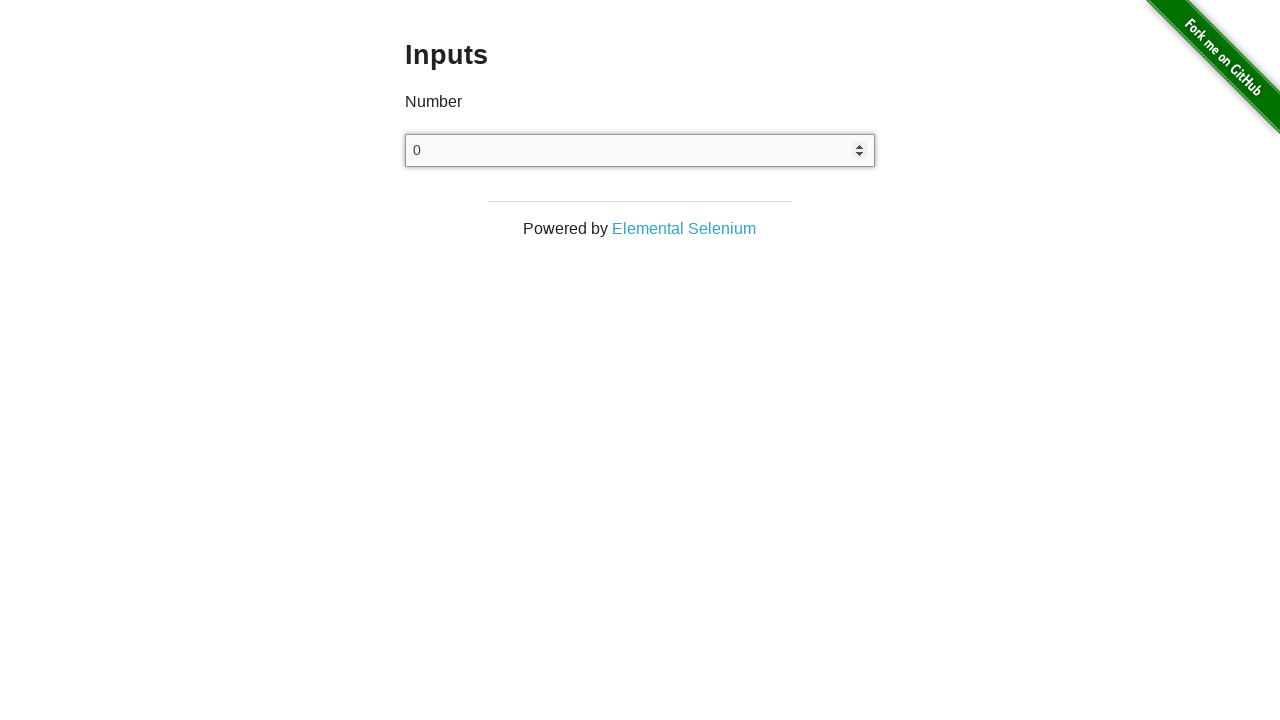

Verified input value is 0
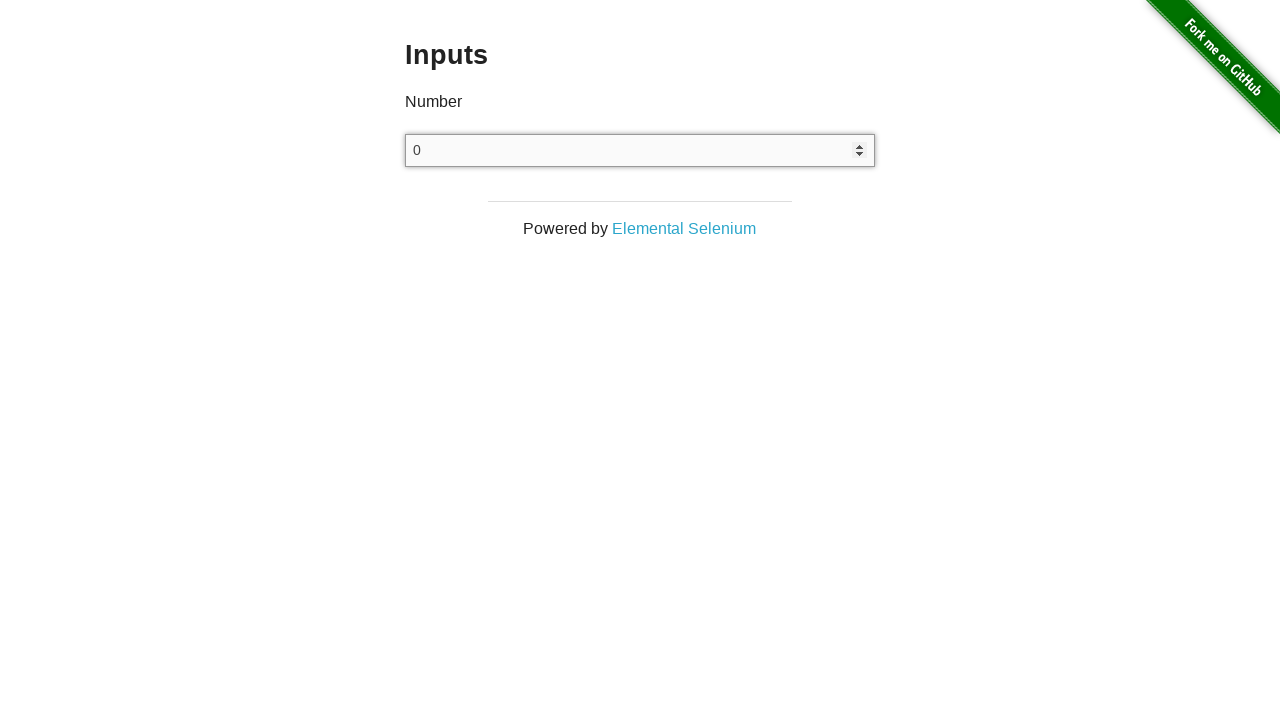

Pressed arrow down again to decrement value further on input
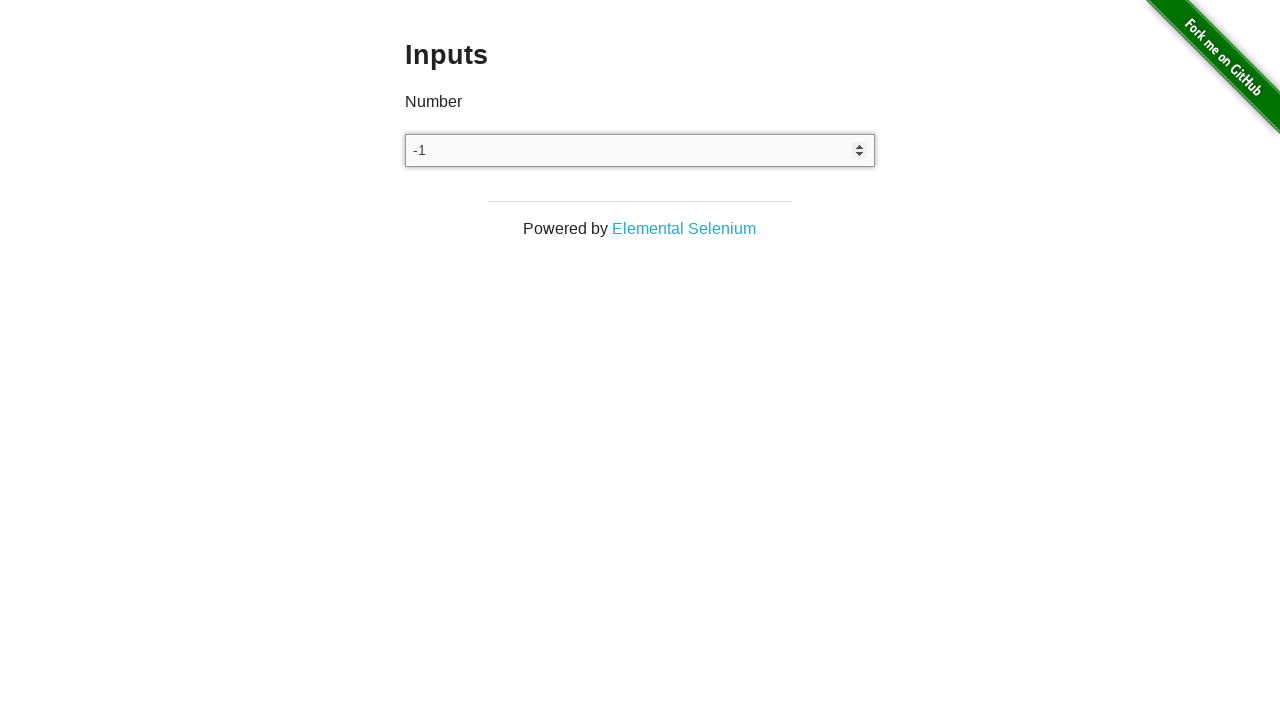

Verified input value is -1
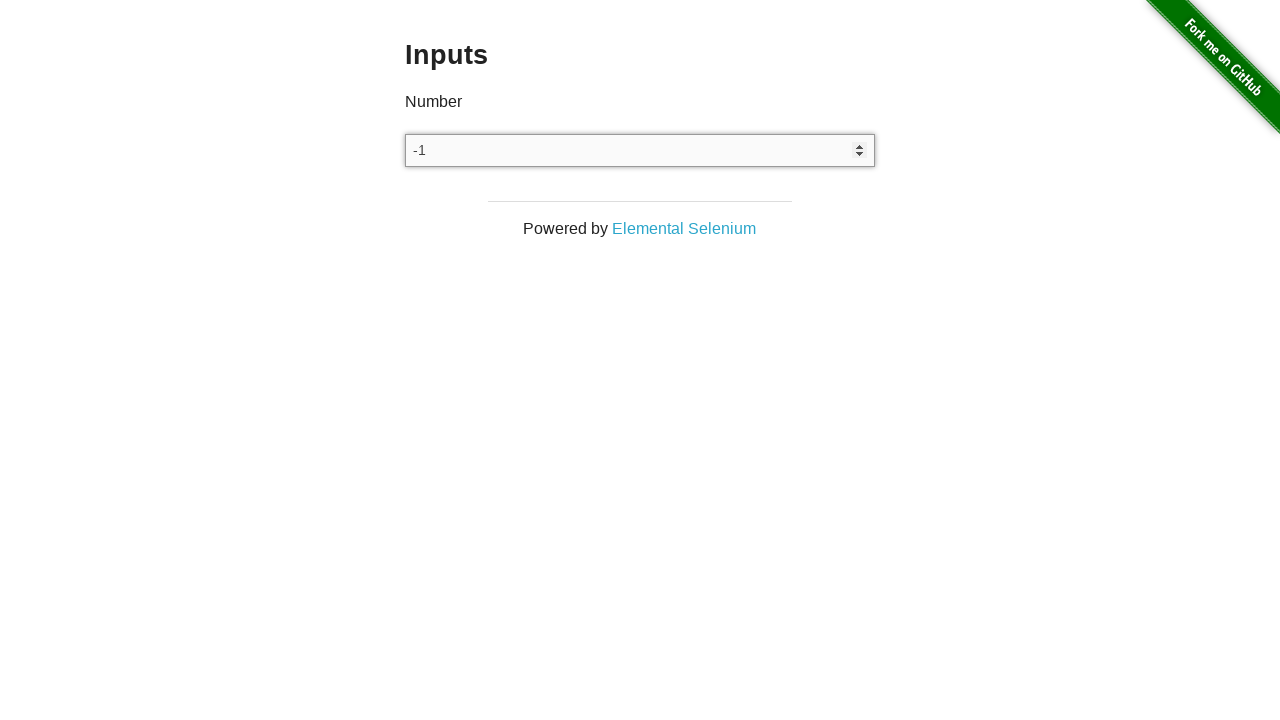

Attempted to type non-numeric characters 'acd' into the input field on input
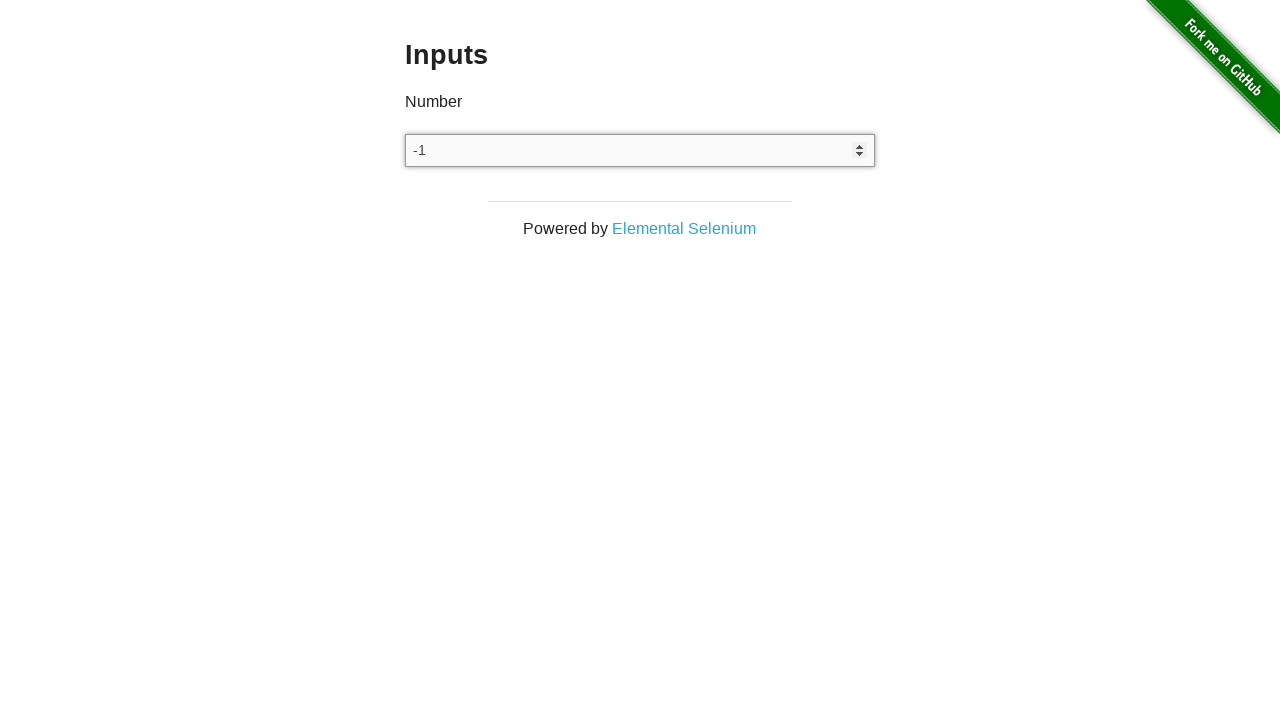

Verified that non-numeric characters were rejected and value remains -1
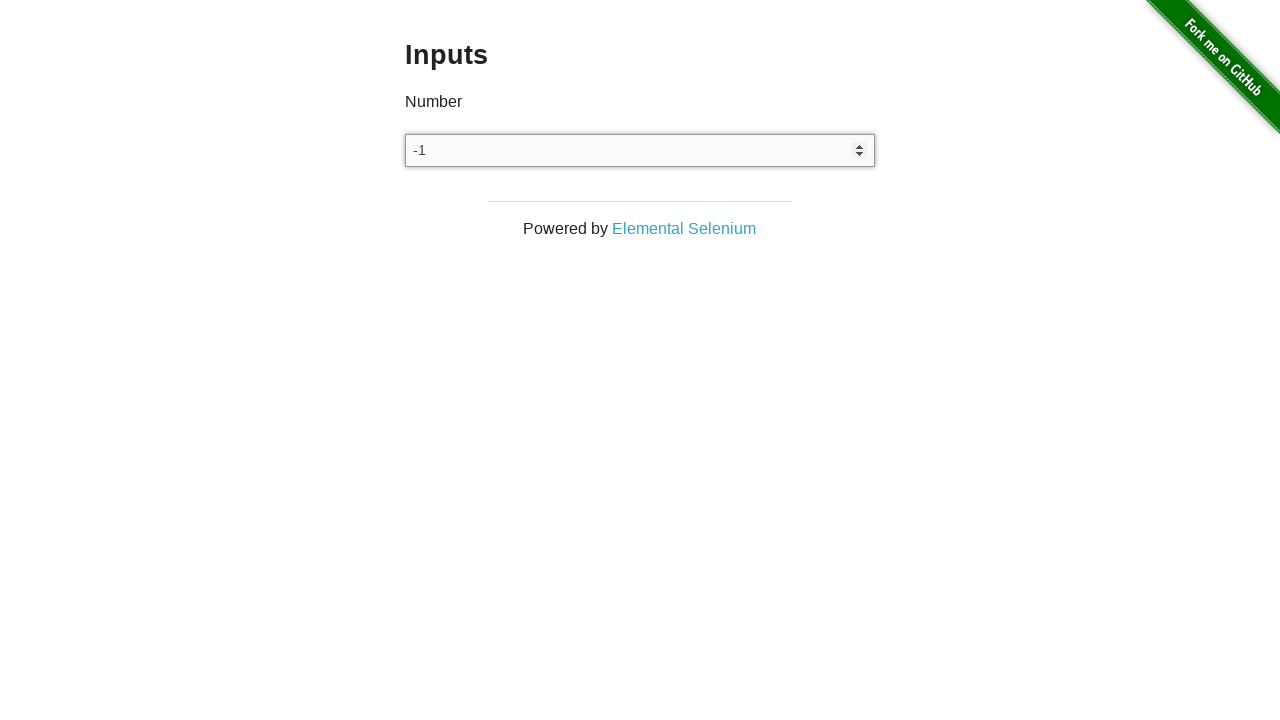

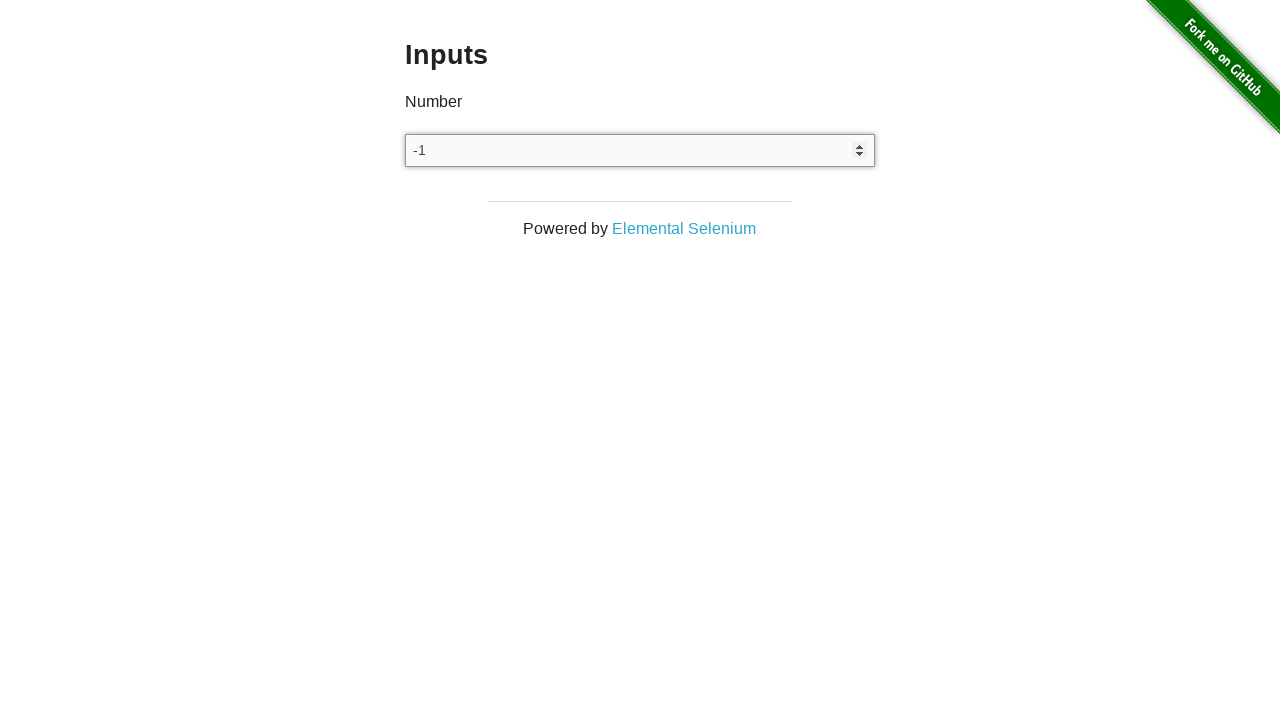